Tests clicking the "Forgot Password?" link on the CRM login page

Starting URL: https://classic.crmpro.com/

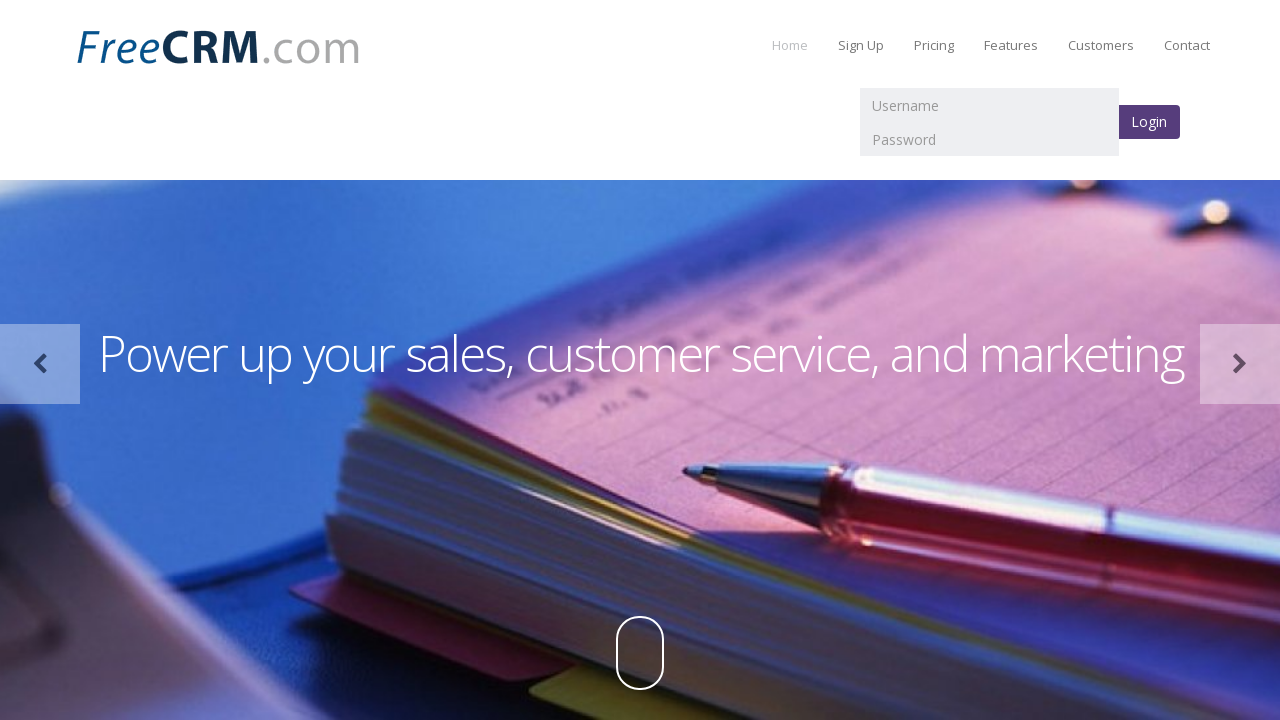

Navigated to CRM Pro login page
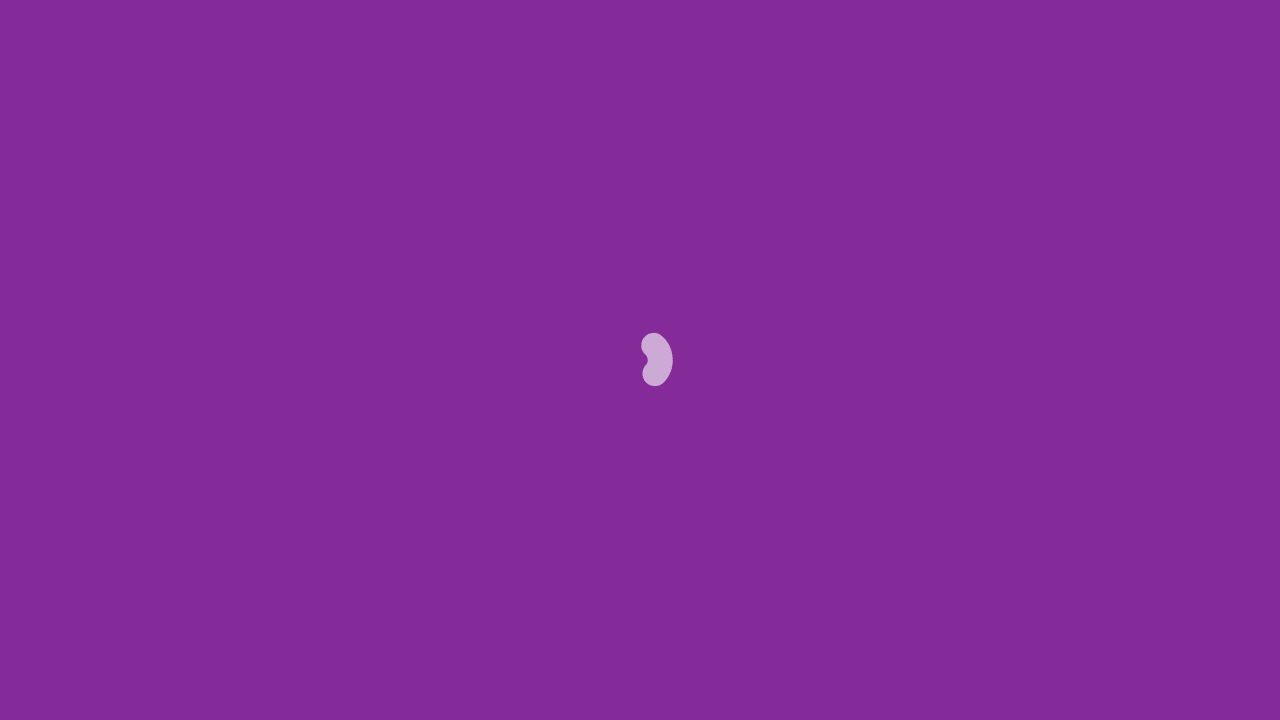

Clicked the 'Forgot Password?' link at (124, 711) on a:text('Forgot Password?')
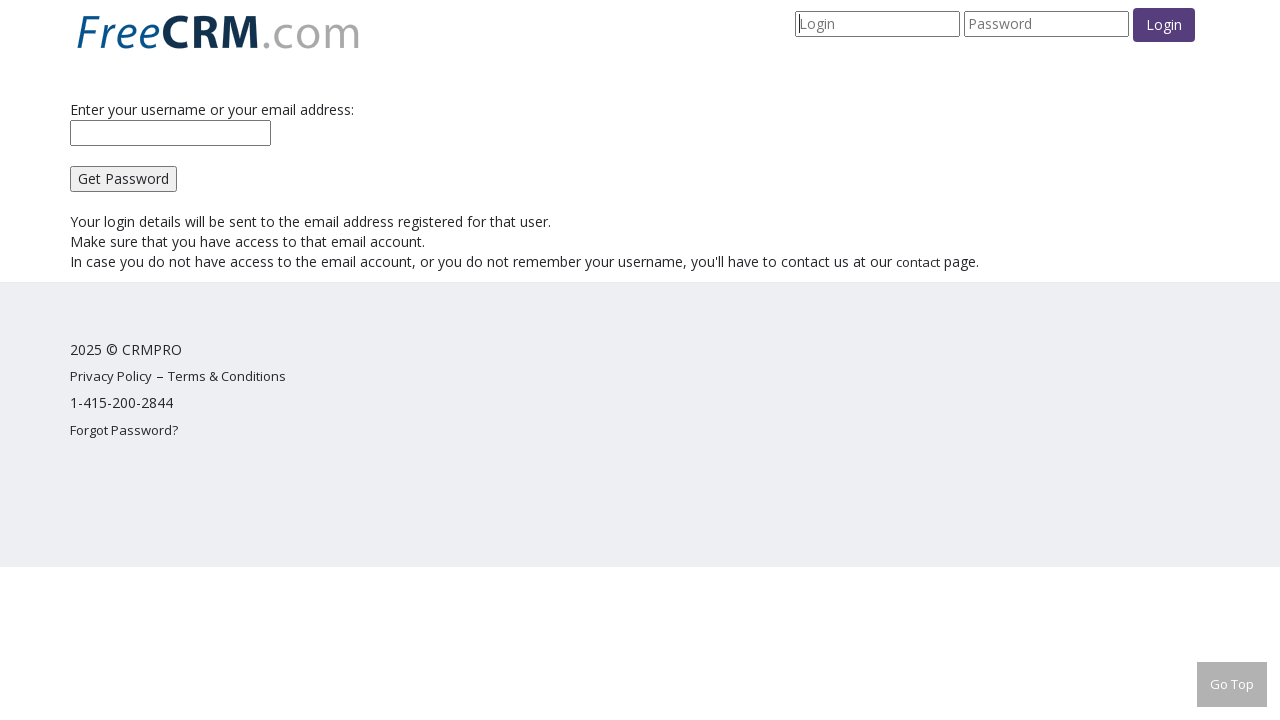

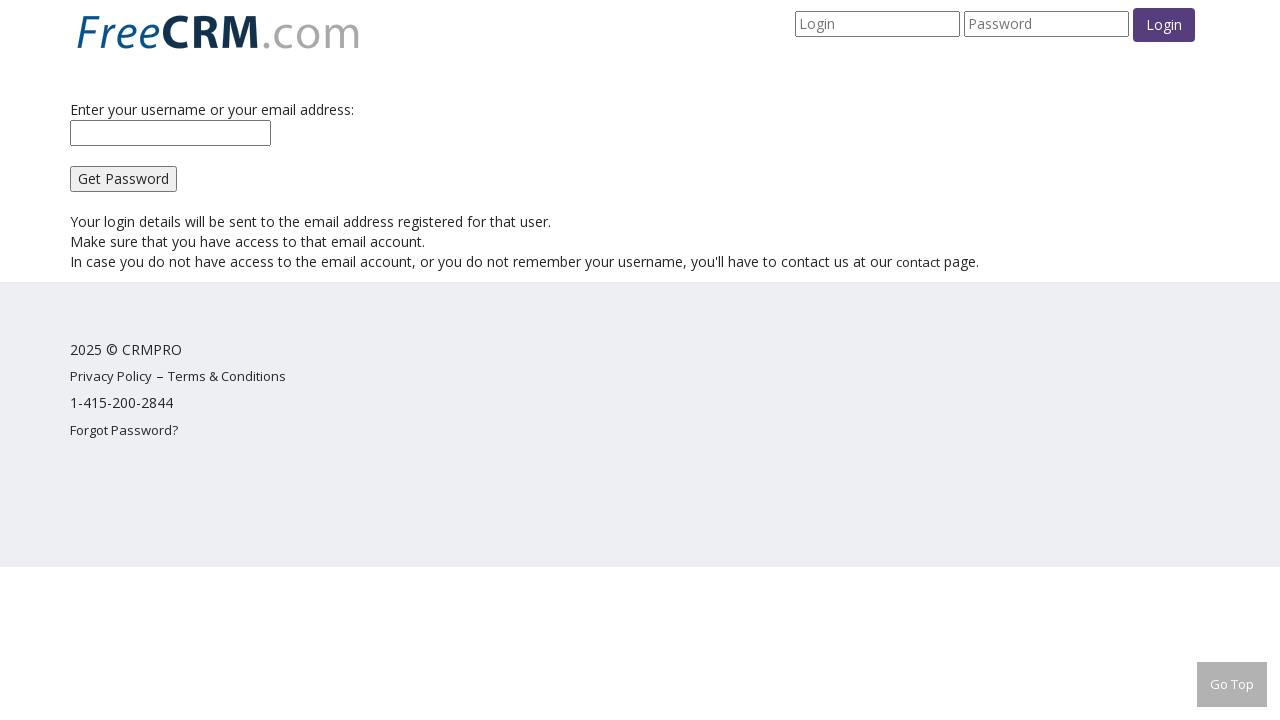